Tests multiple window handling by clicking a button that opens a new window, switching to it, and returning to the original

Starting URL: https://demoqa.com/browser-windows

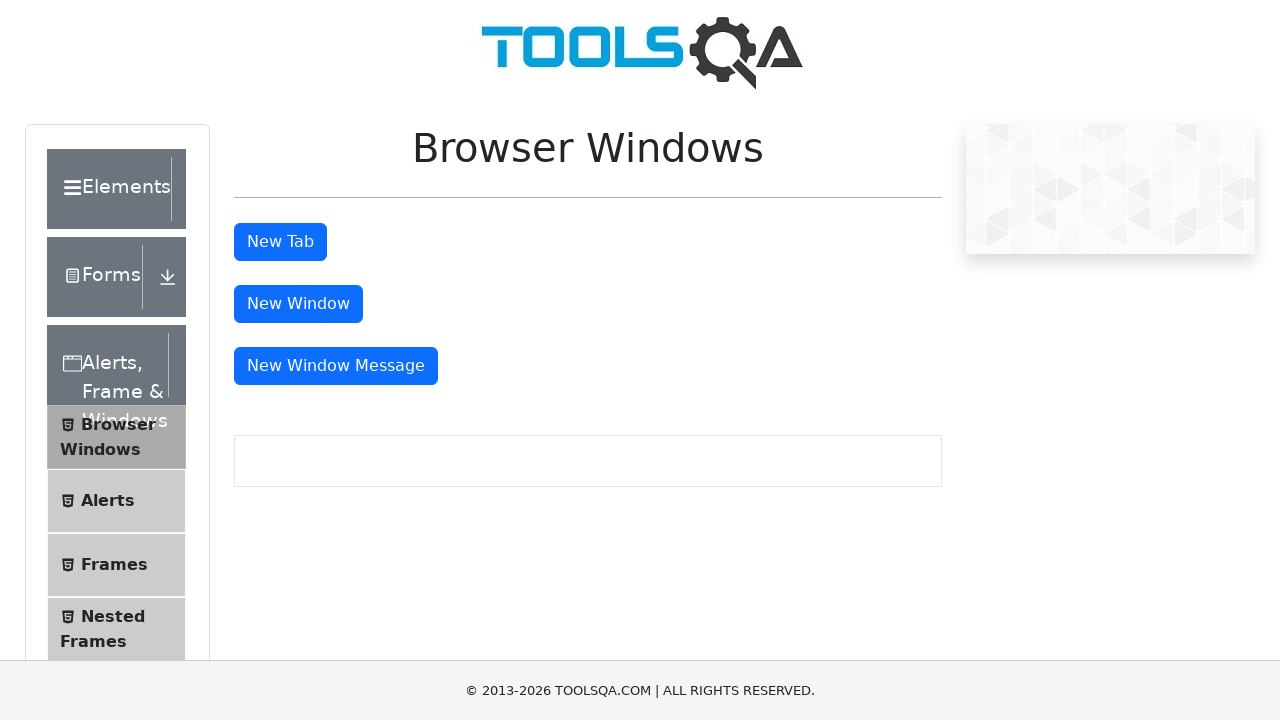

Clicked button to open new window at (298, 304) on #windowButton
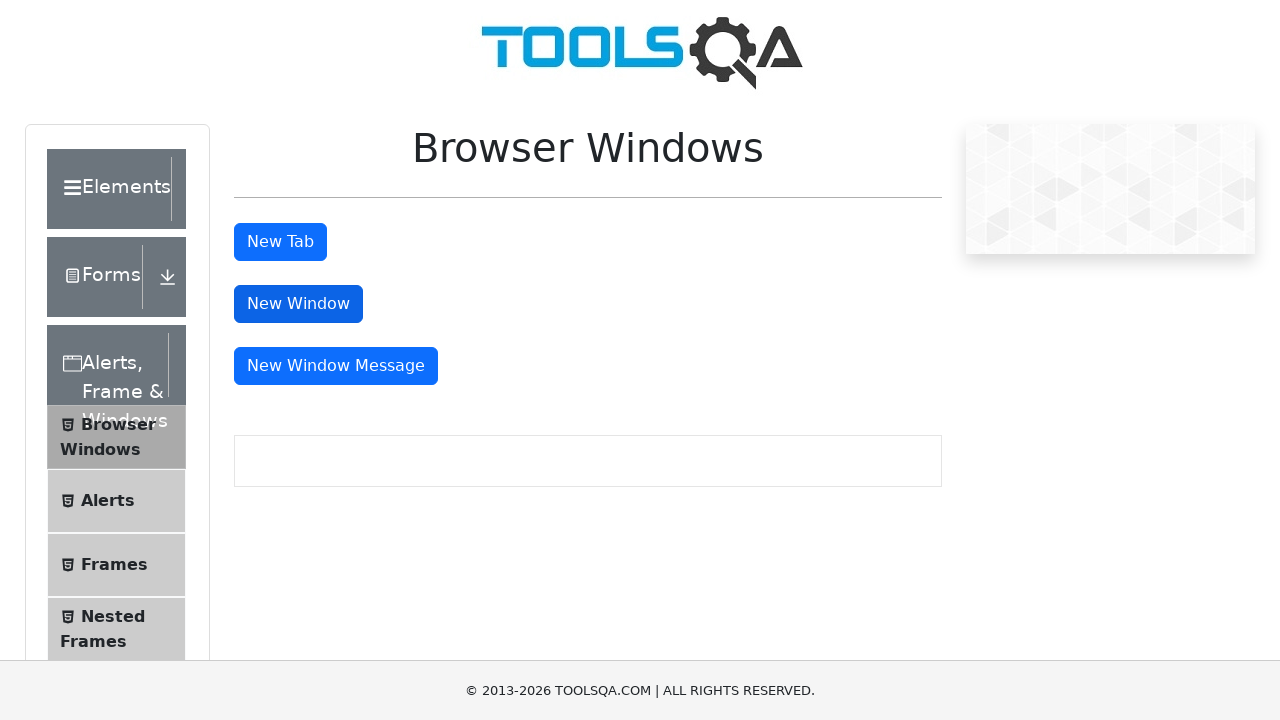

Captured new window/page object
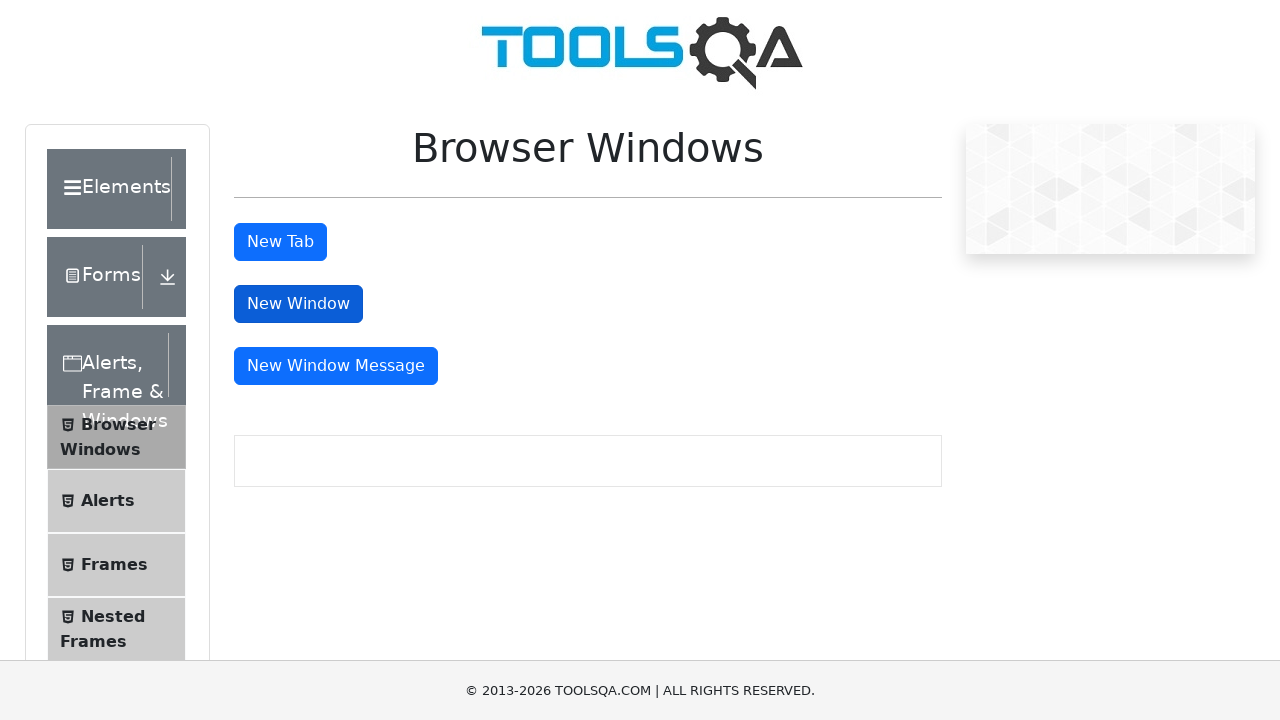

New window loaded successfully
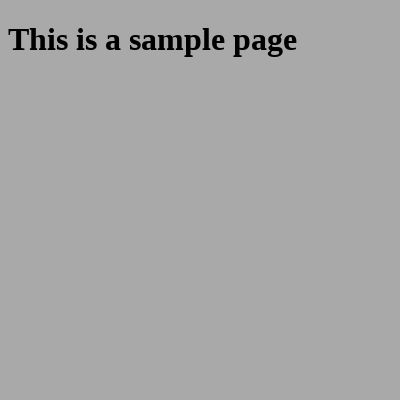

Verified content in new window by waiting for body element
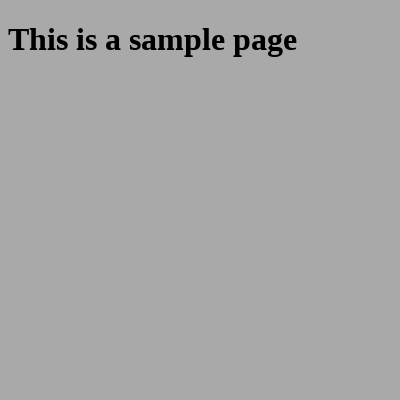

Closed the new window and returned to original window
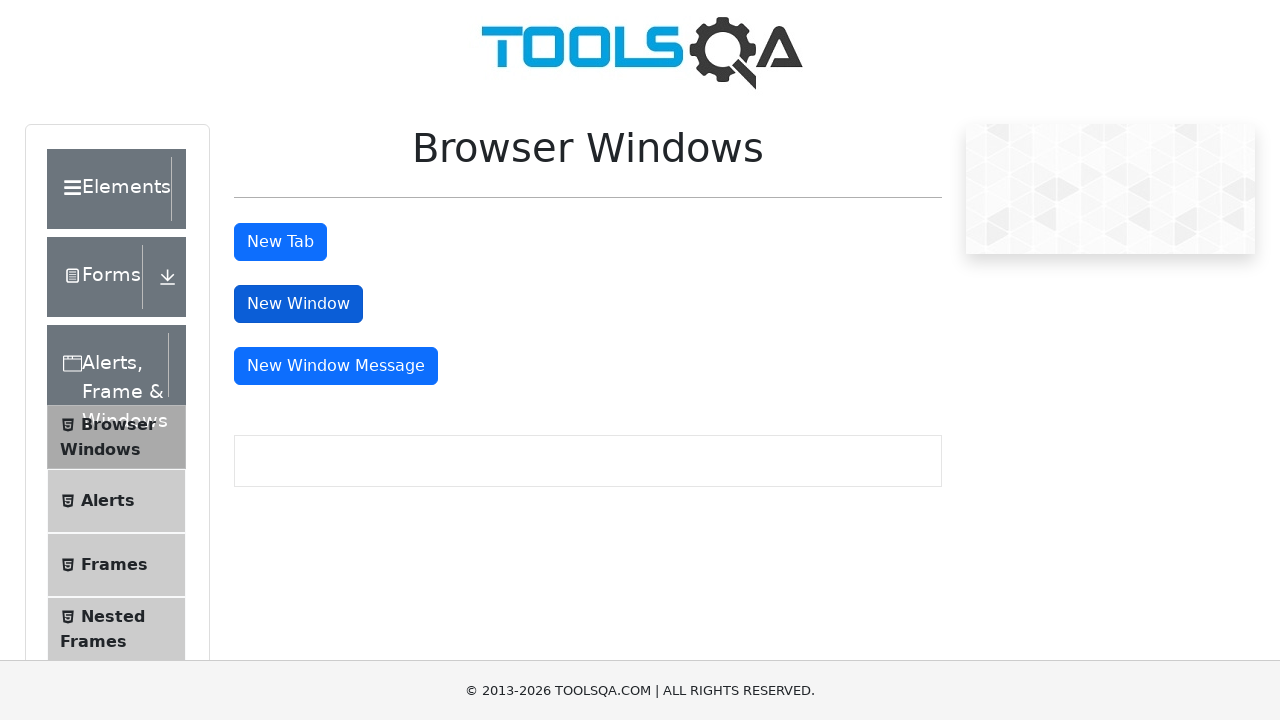

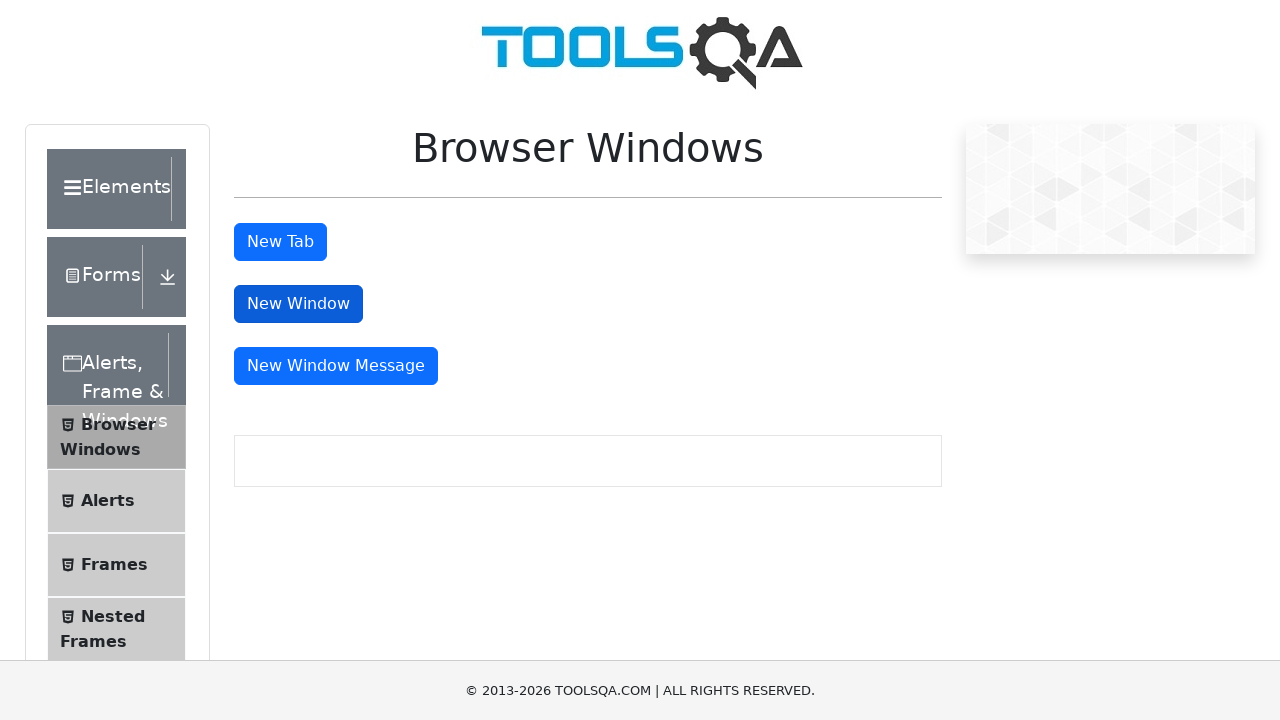